Tests enabling a disabled text input field dynamically

Starting URL: http://the-internet.herokuapp.com/dynamic_controls

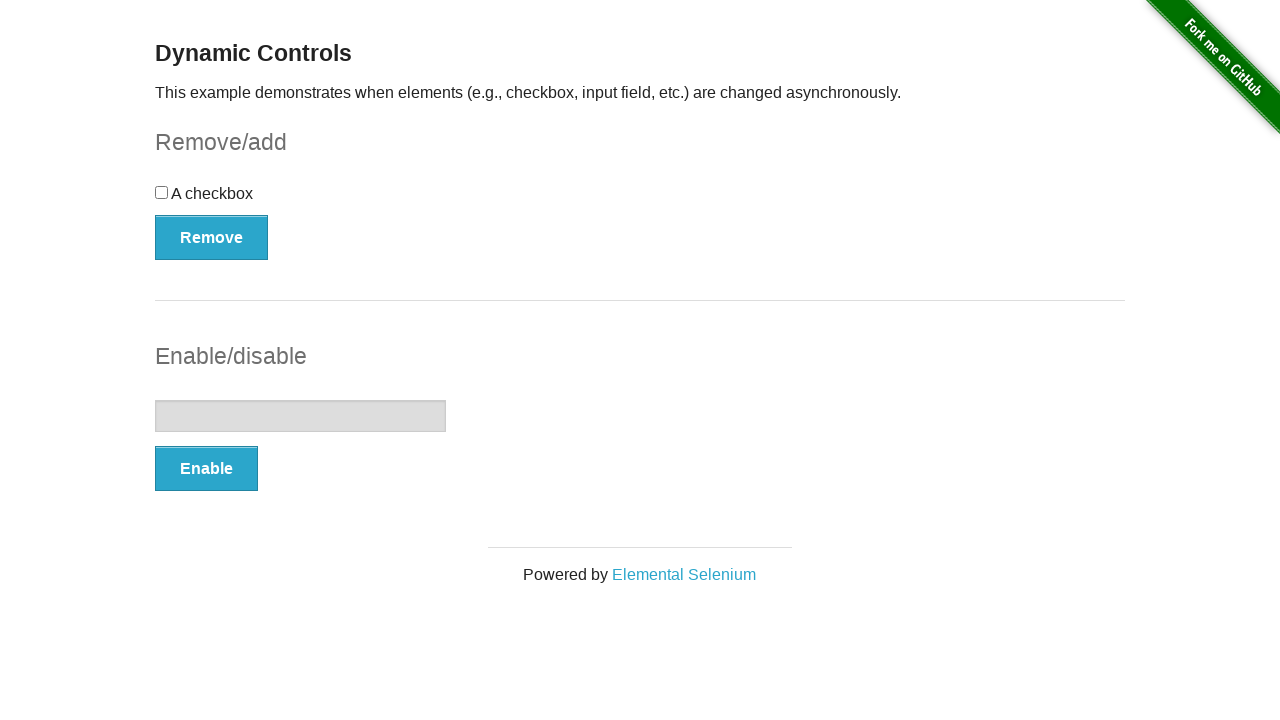

Clicked button to enable the disabled text input field at (206, 469) on button[onclick='swapInput()']
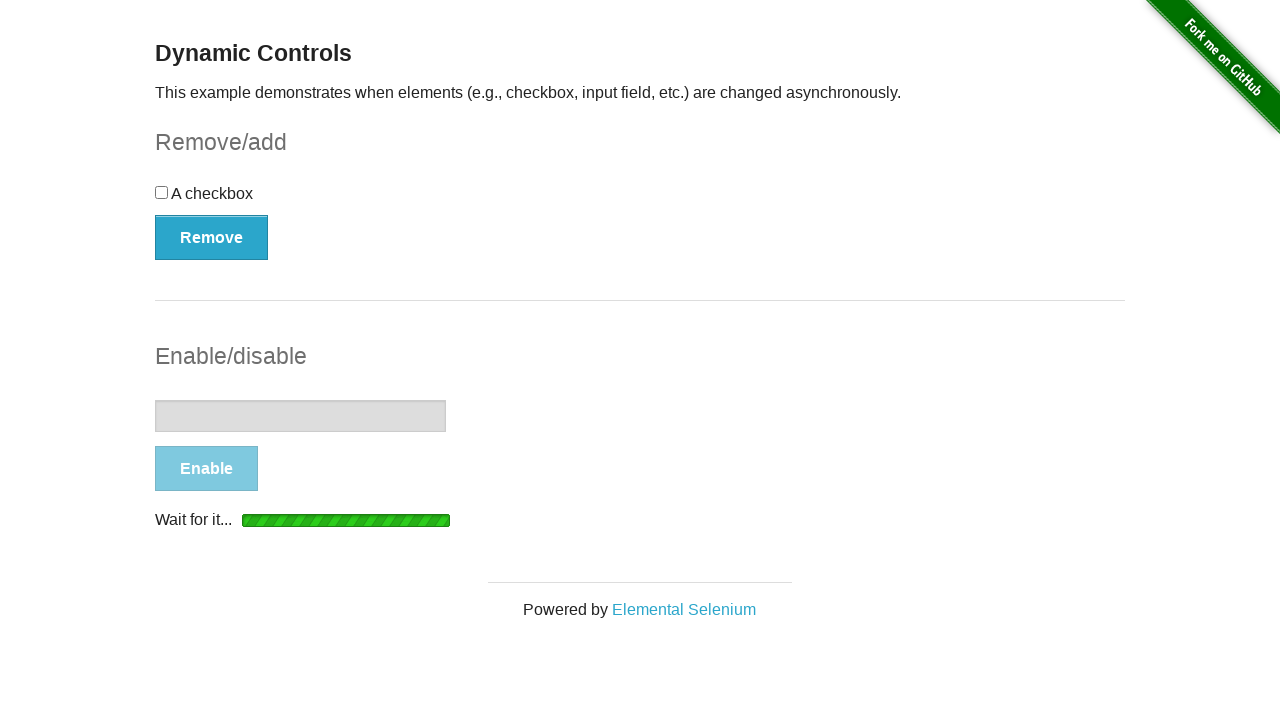

Loading indicator disappeared - input field is now enabled
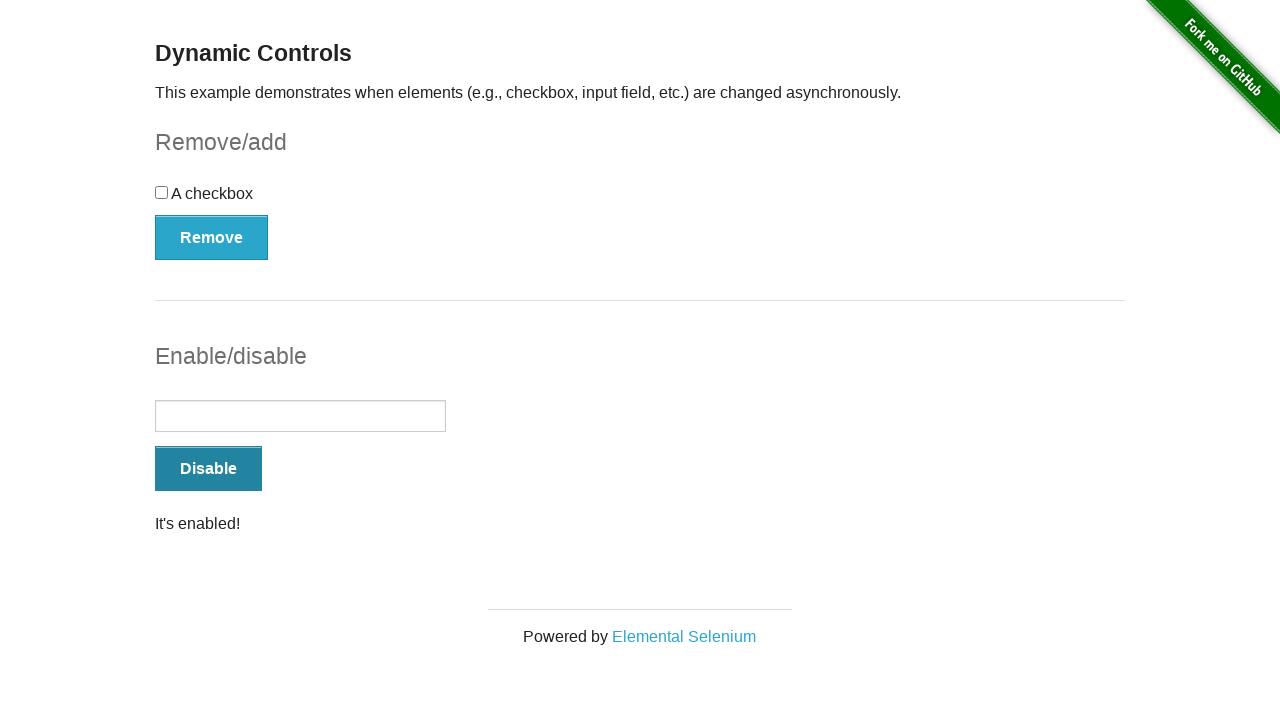

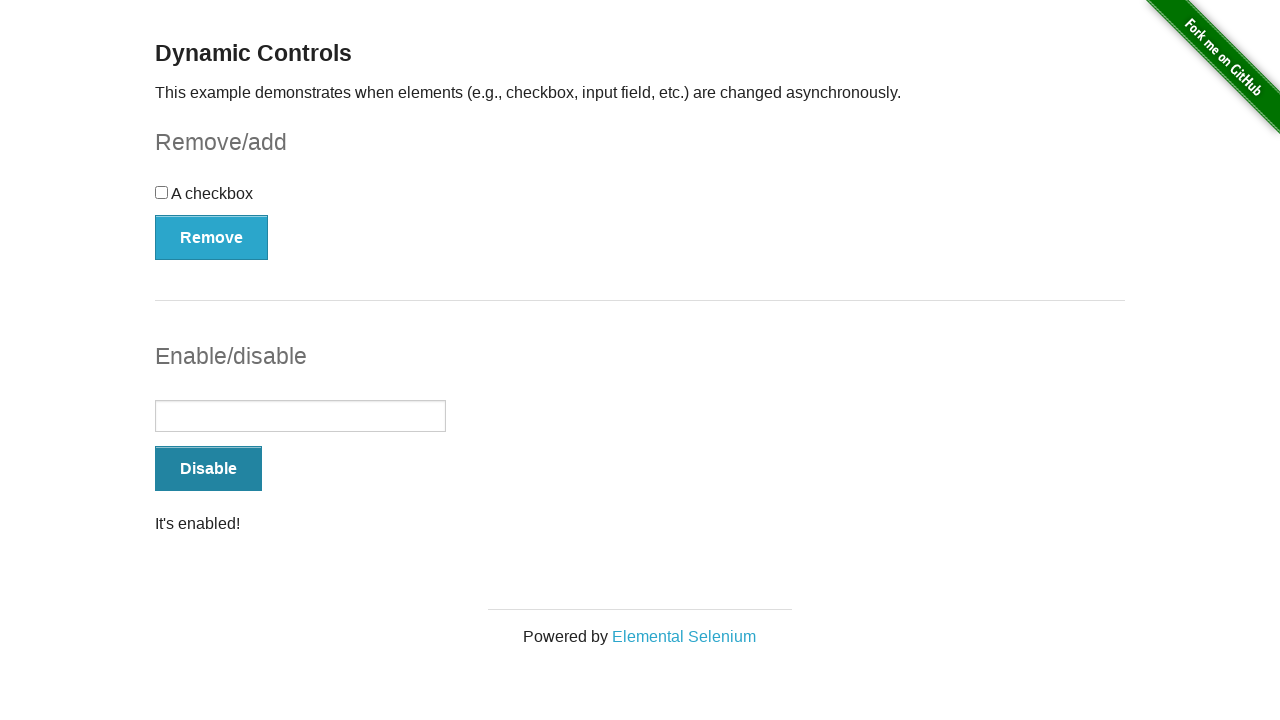